Tests the display of the monitors category page by navigating to the demo website and clicking on the monitors category link

Starting URL: https://www.demoblaze.com/

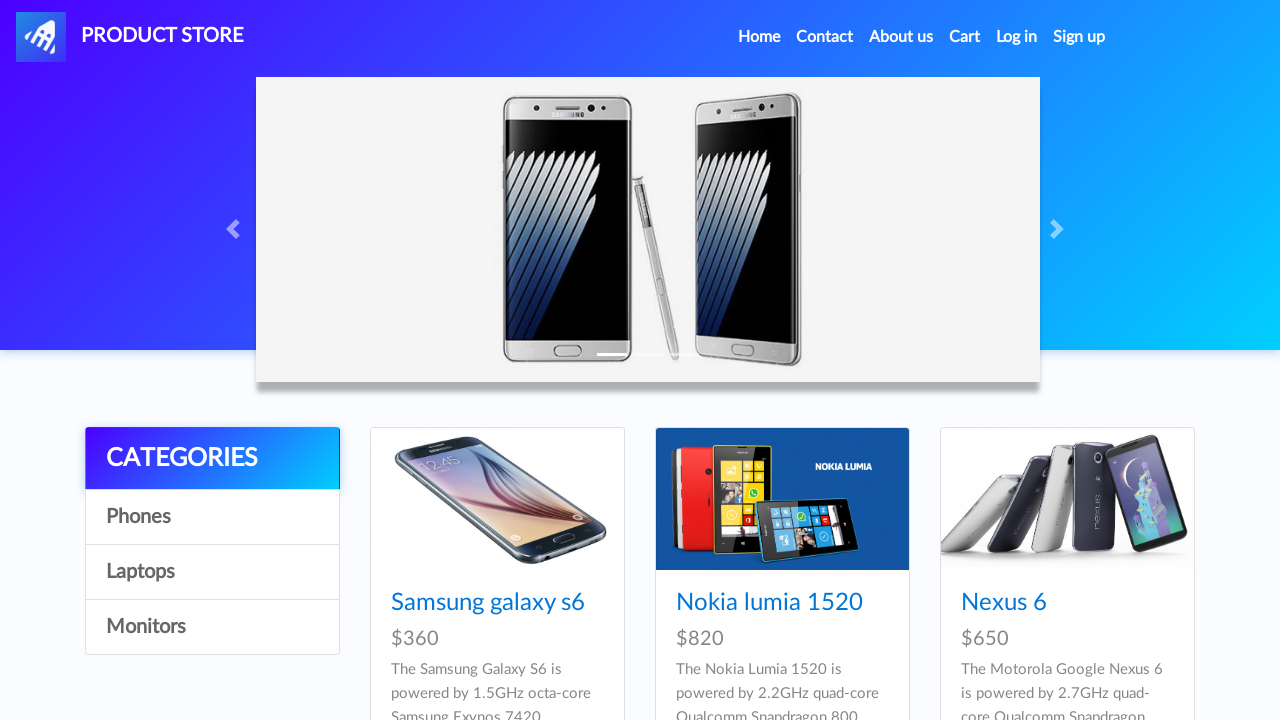

Clicked on the monitors category link at (212, 627) on xpath=/html/body/div[5]/div/div[1]/div/a[4]
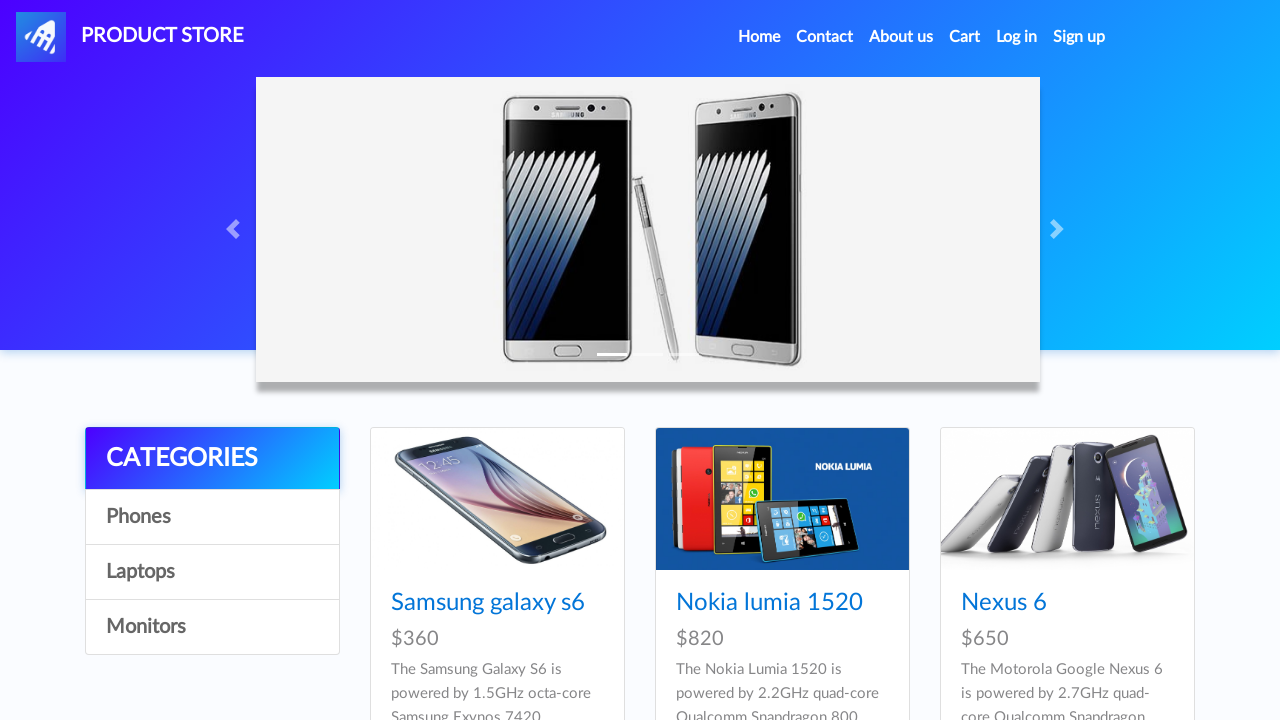

Waited for monitors category page to load
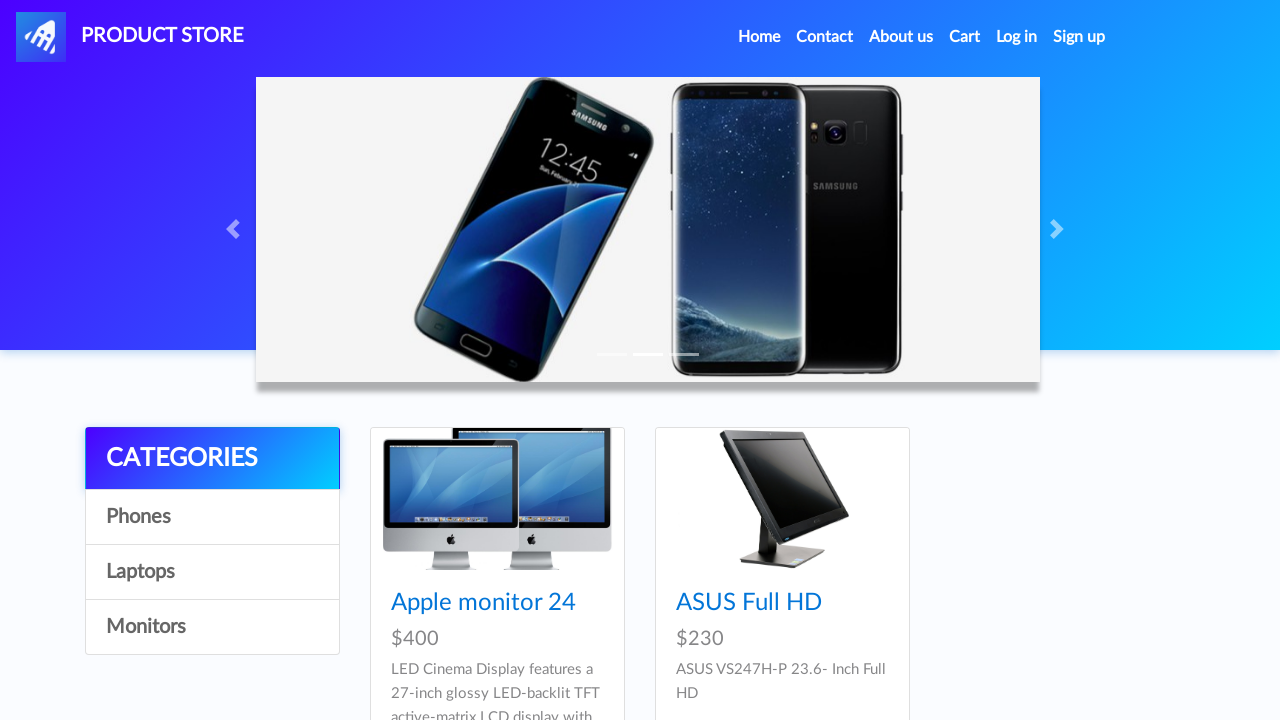

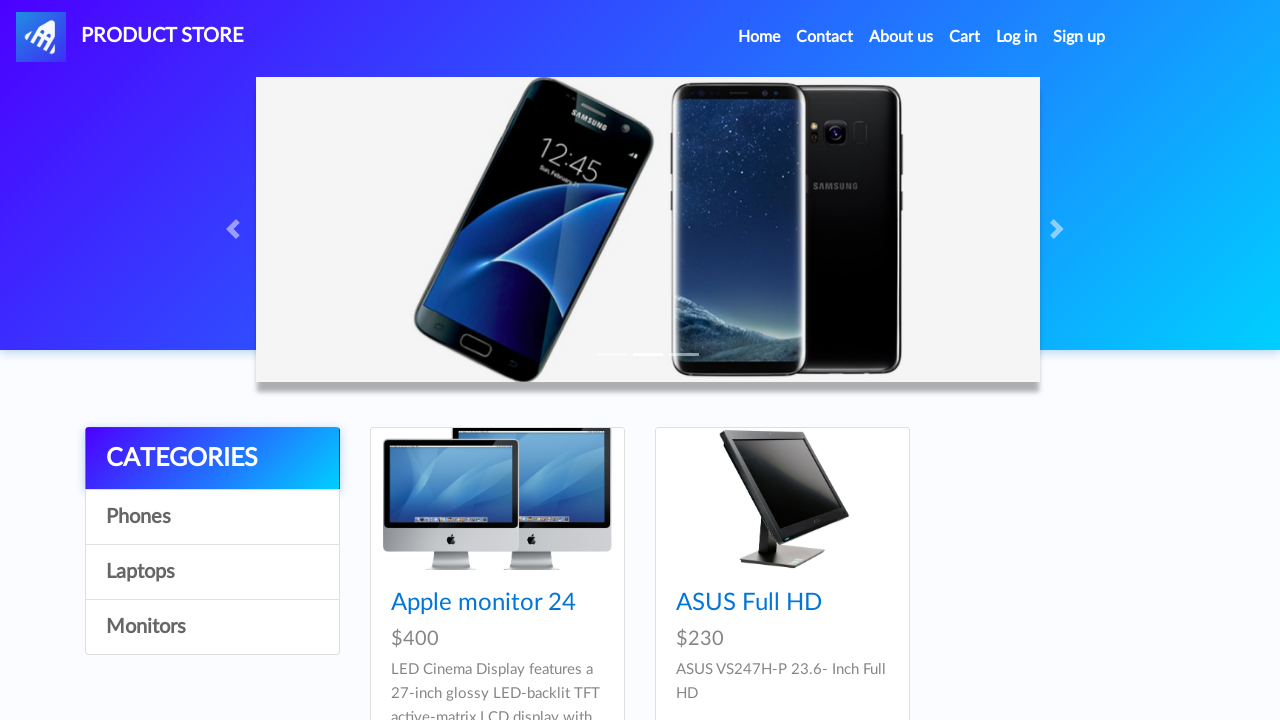